Tests a registration flow on a demo page by clicking a start button, filling login and password fields, checking an agreement checkbox, submitting the form, and verifying the success message appears.

Starting URL: https://victoretc.github.io/selenium_waits/

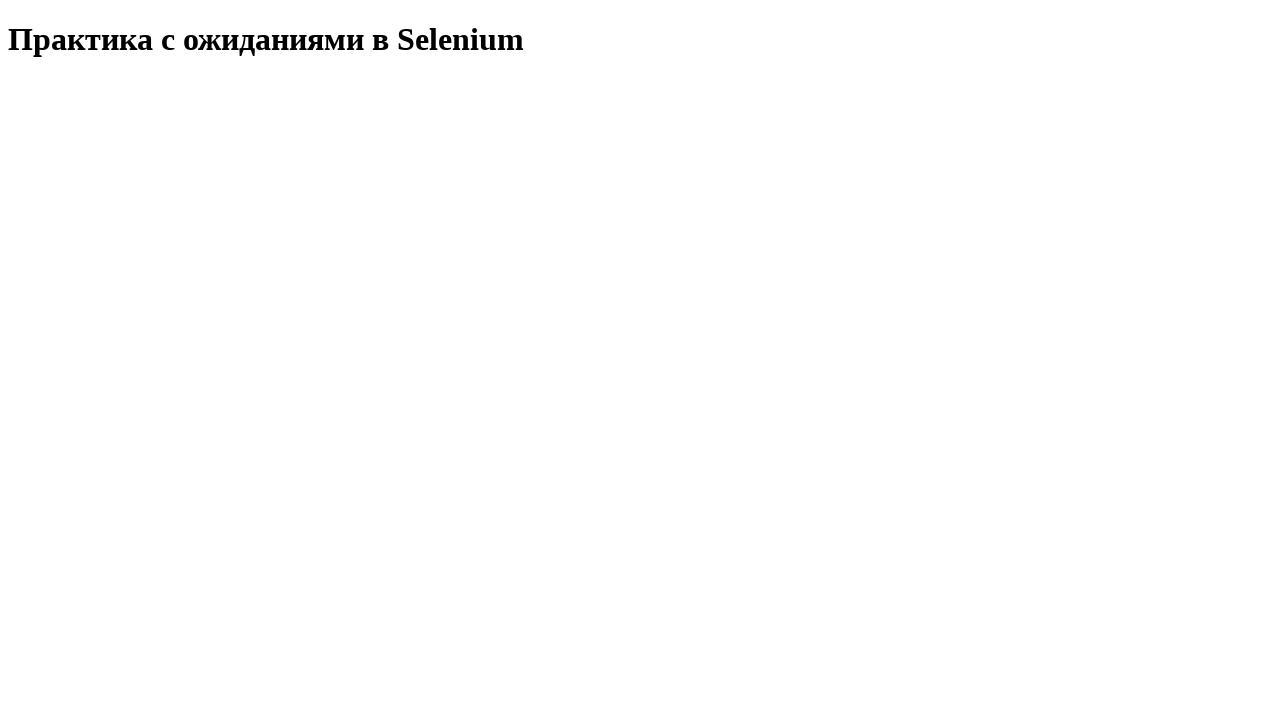

Waited for 'Start Testing' button to be present
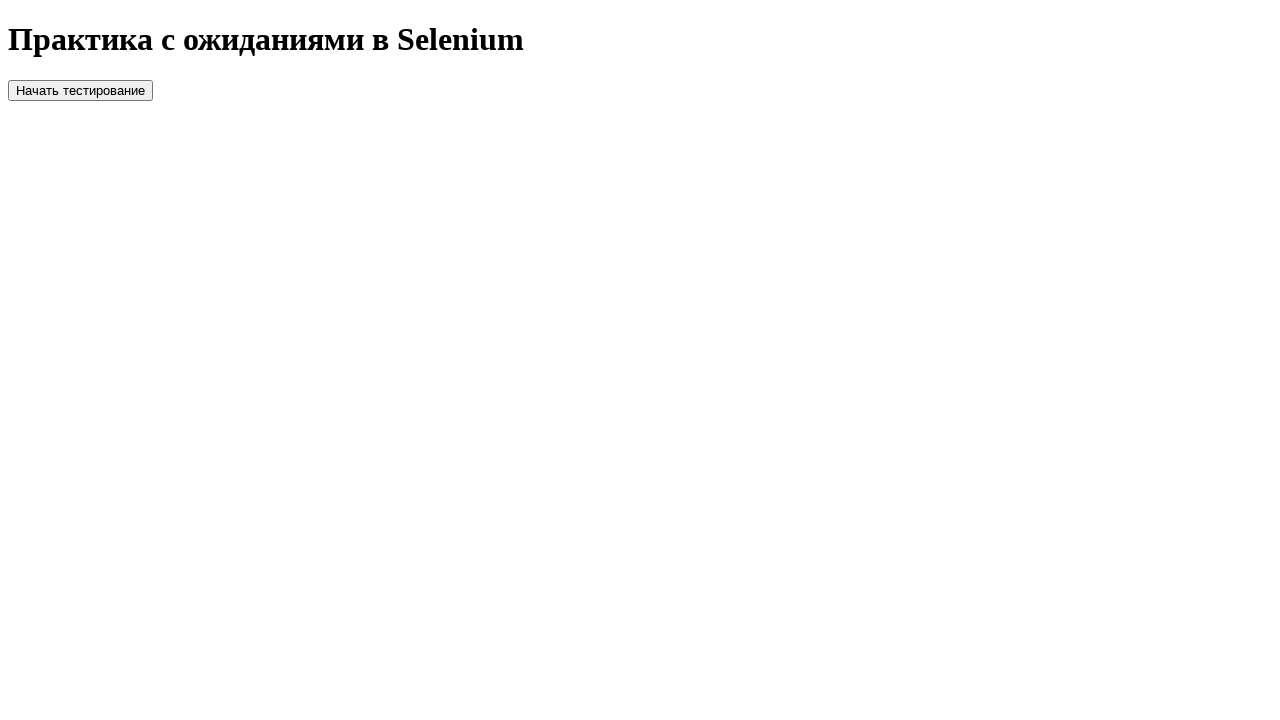

Clicked 'Start Testing' button at (80, 90) on #startTest
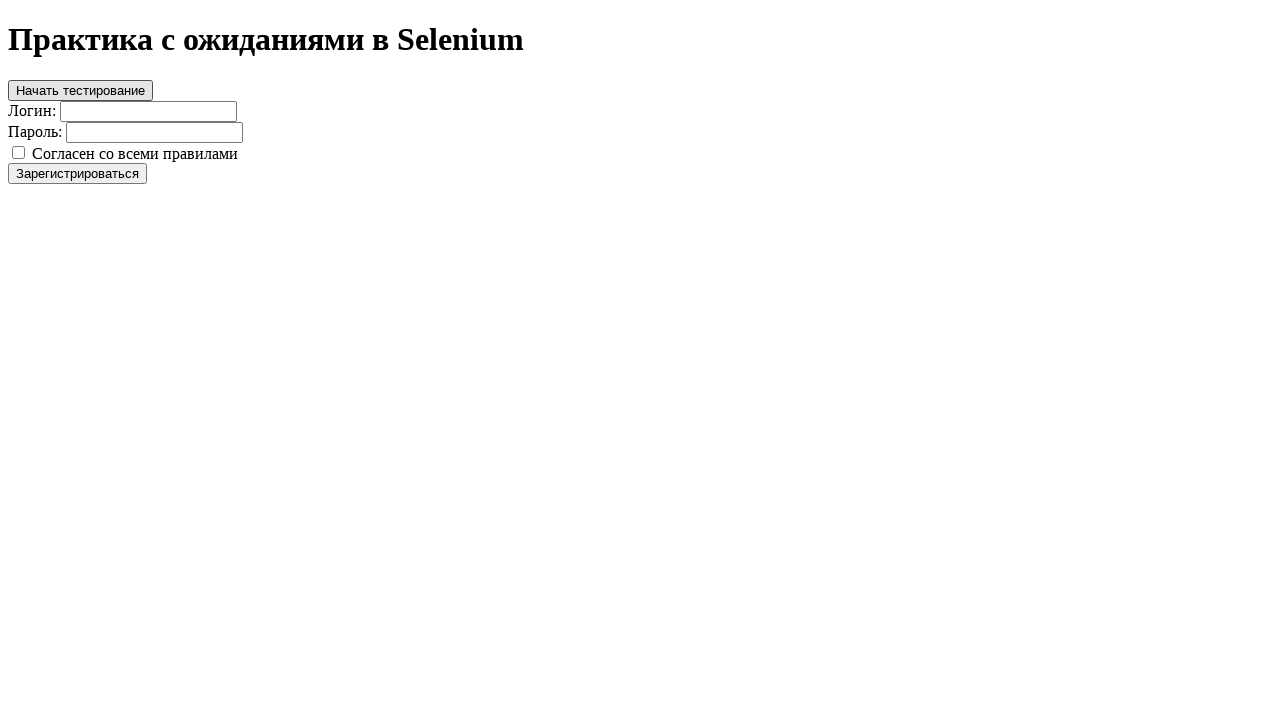

Waited for register button to become visible
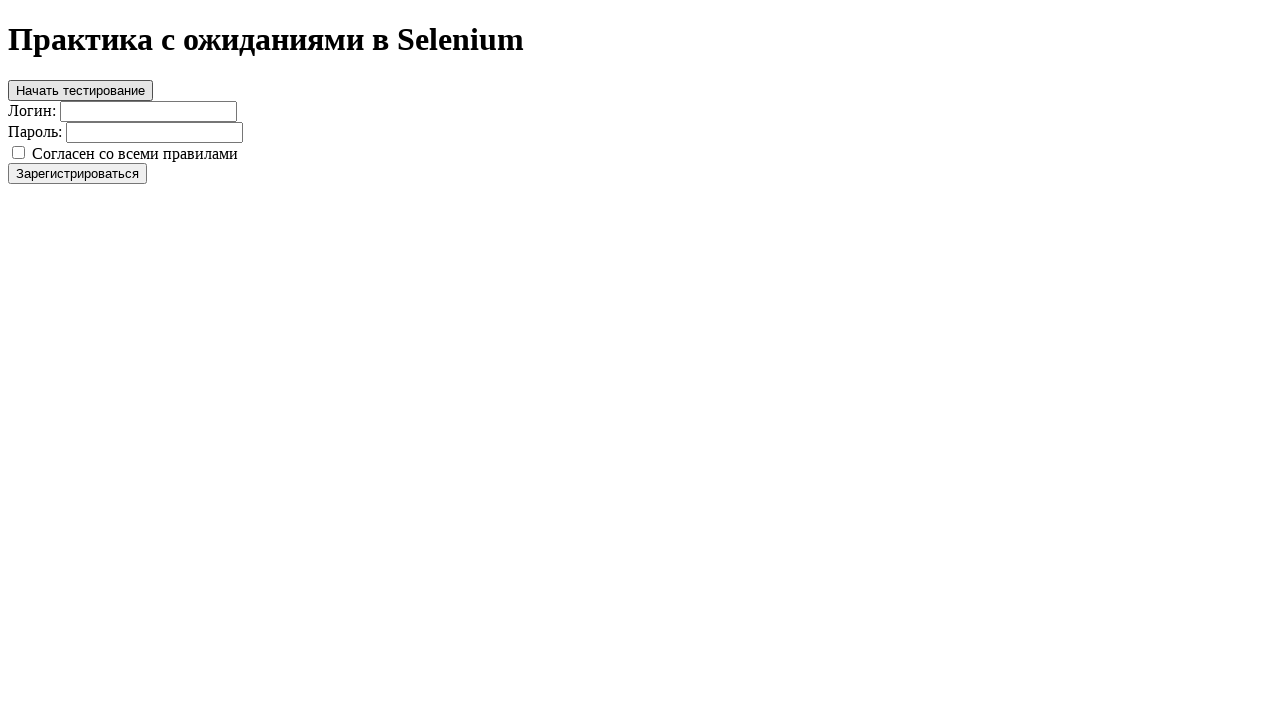

Filled login field with 'login' on #login
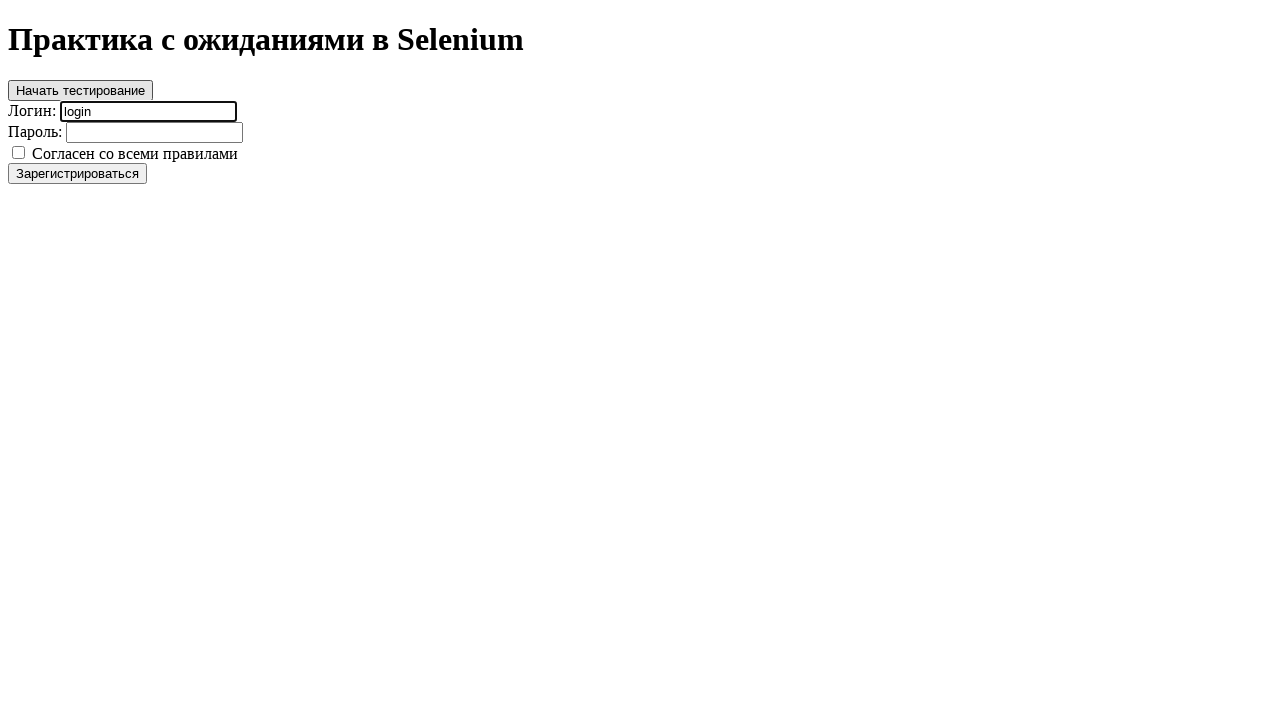

Filled password field with 'password' on #password
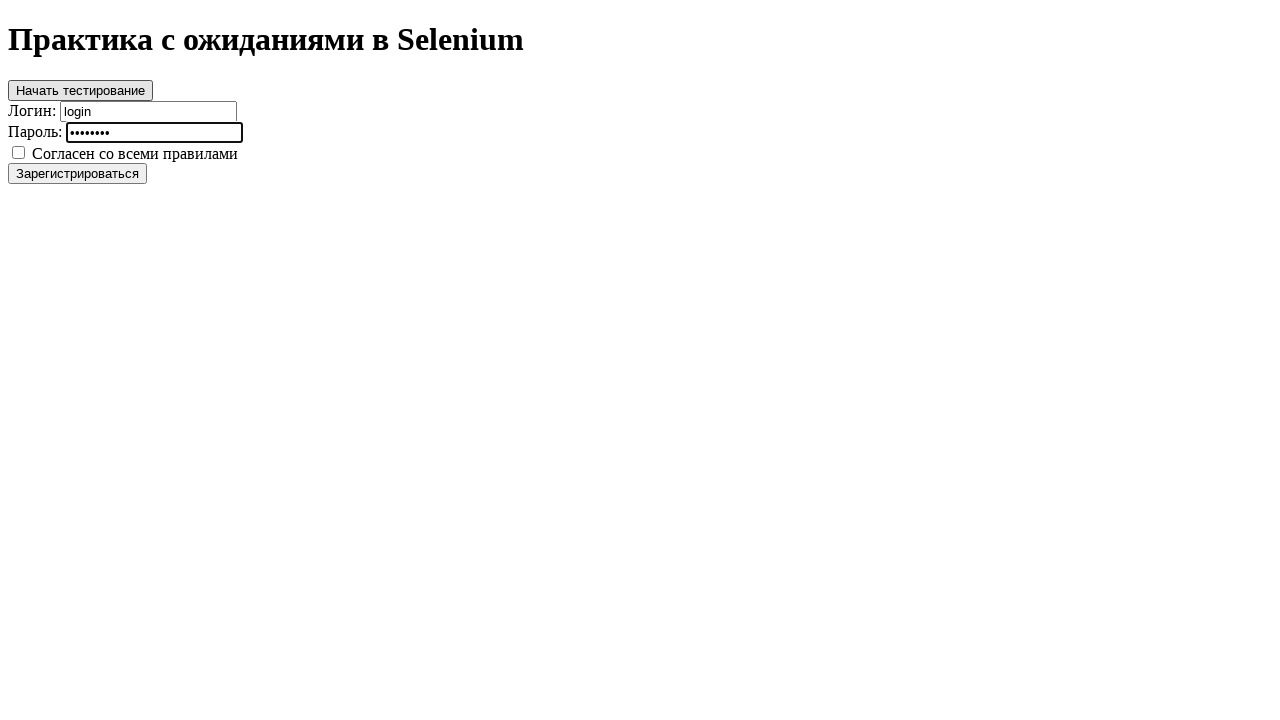

Checked agreement checkbox at (18, 152) on #agree
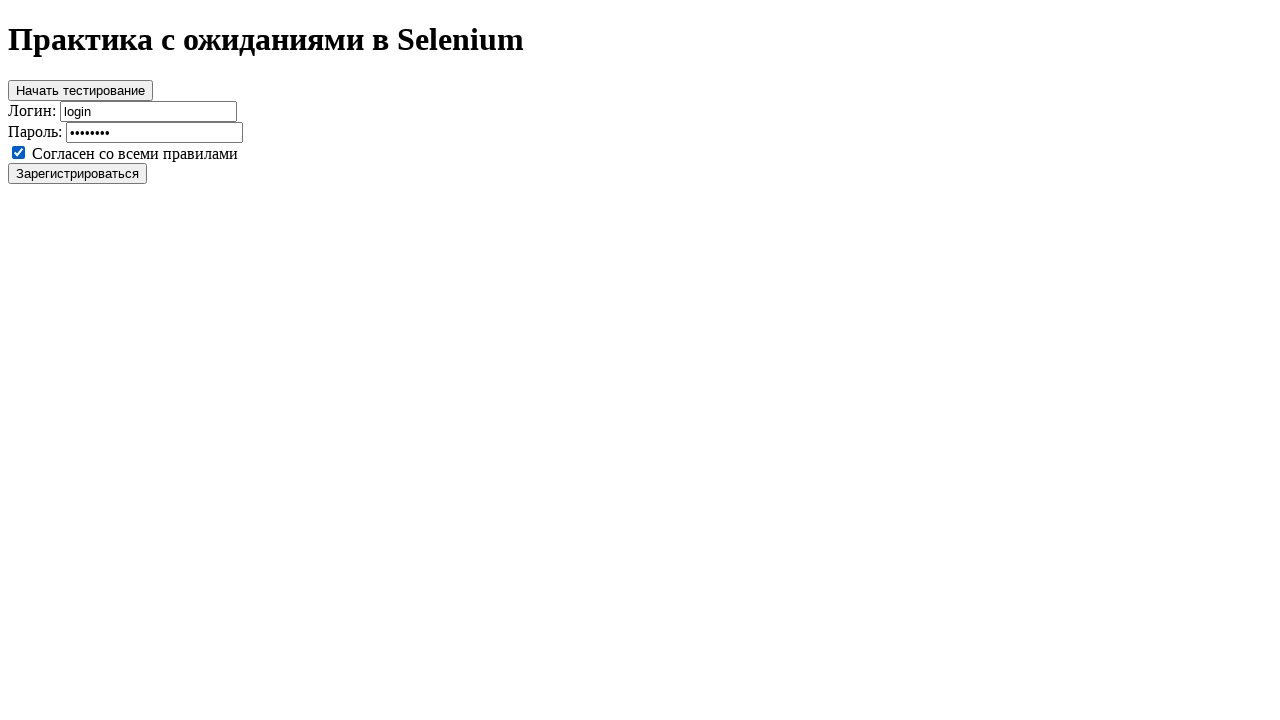

Clicked register button to submit form at (78, 173) on #register
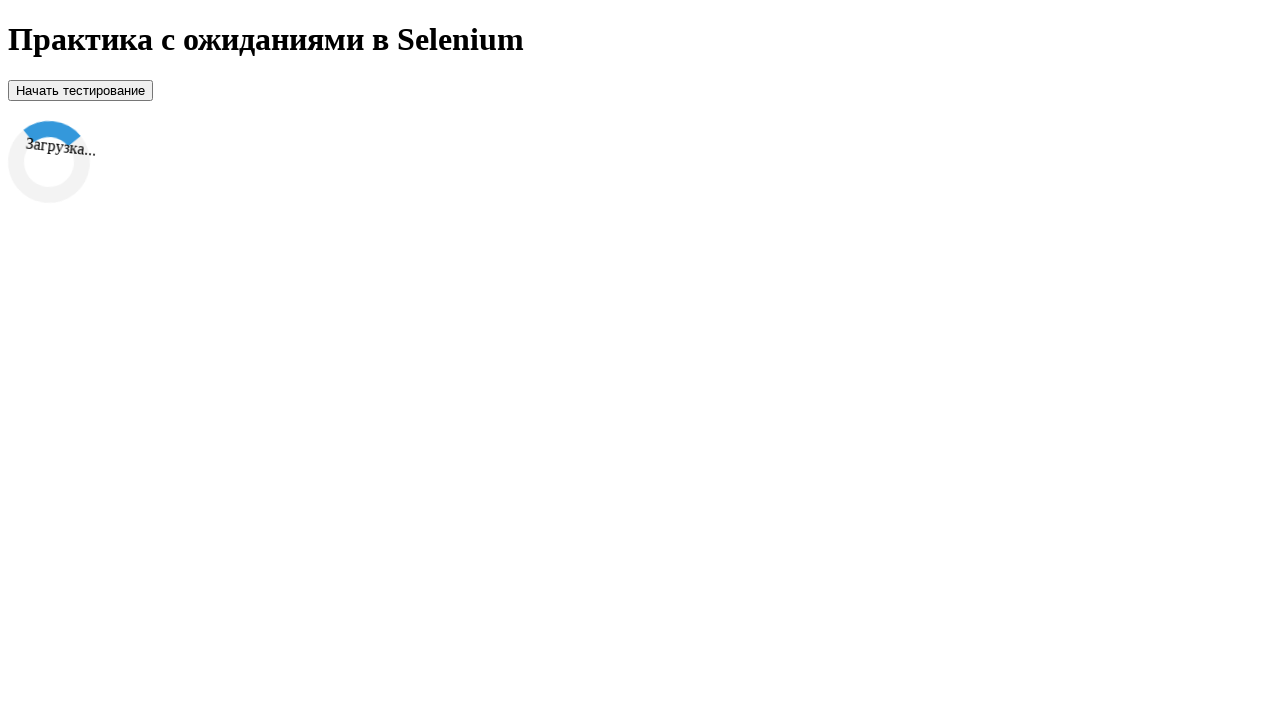

Loader appeared
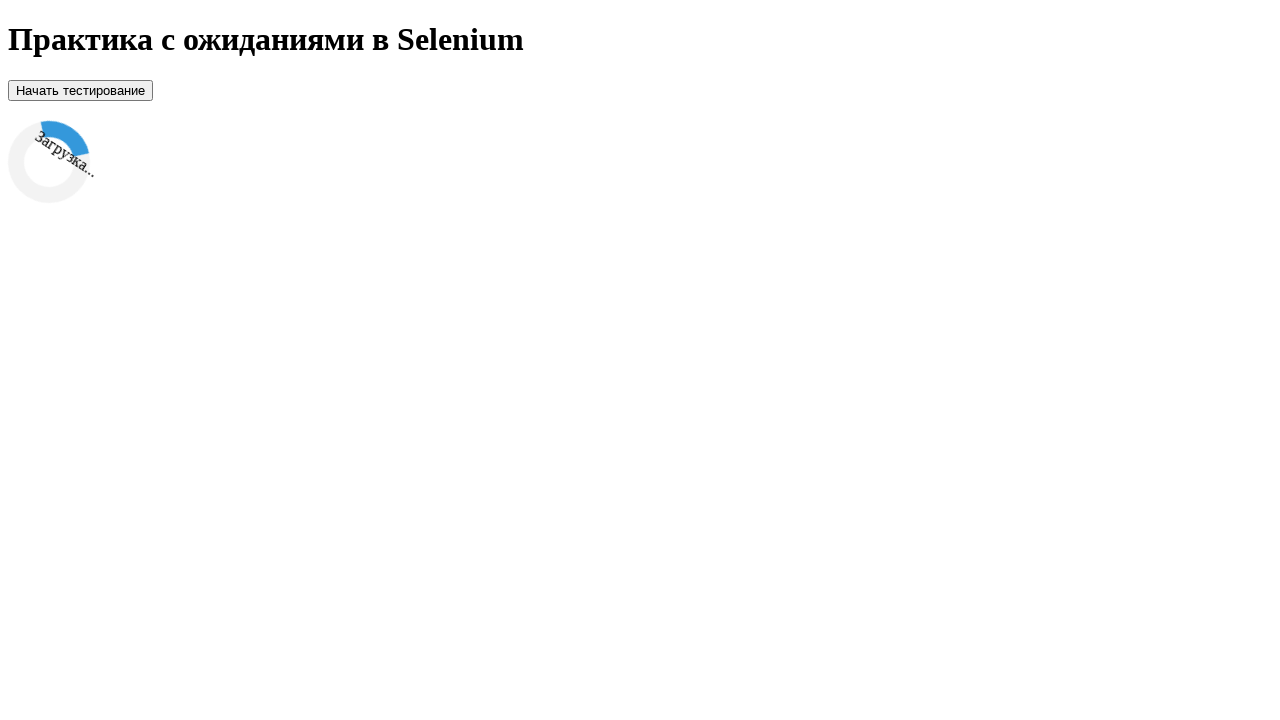

Success message appeared - registration completed
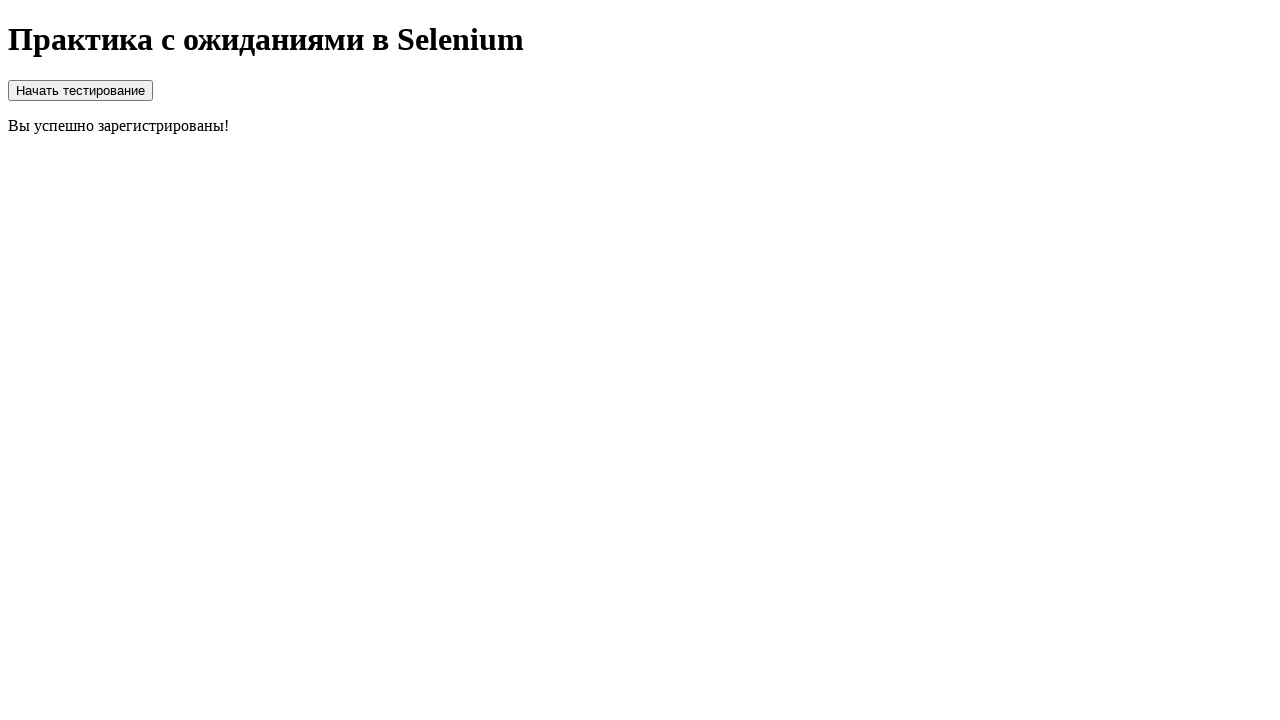

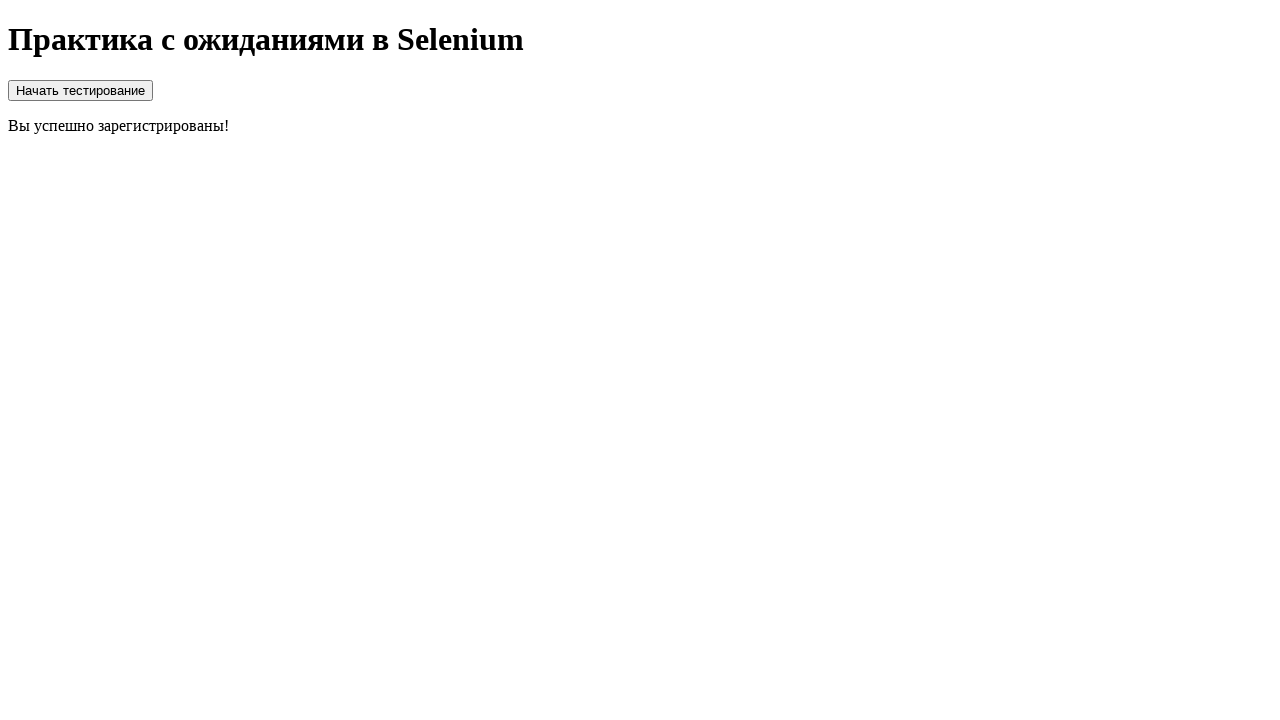